Tests confirm box functionality by triggering a confirmation dialog and dismissing it

Starting URL: https://demoqa.com/alerts

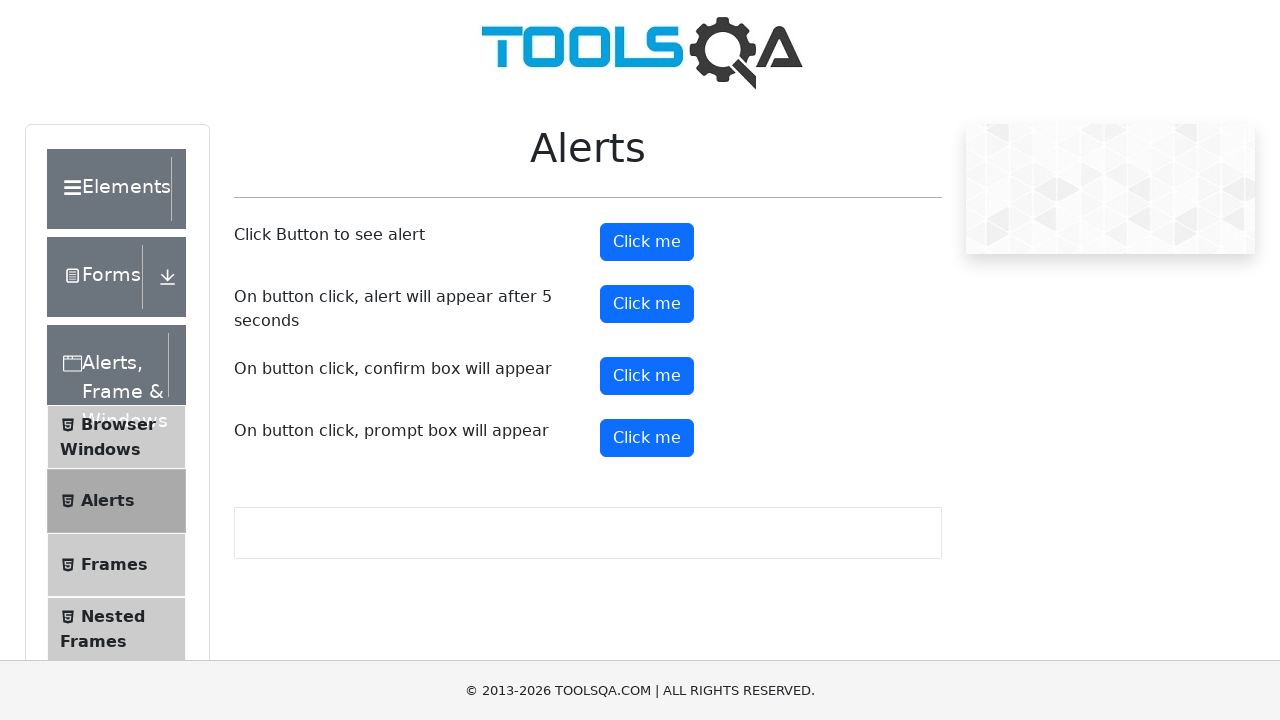

Set up dialog handler to dismiss any confirmation dialogs
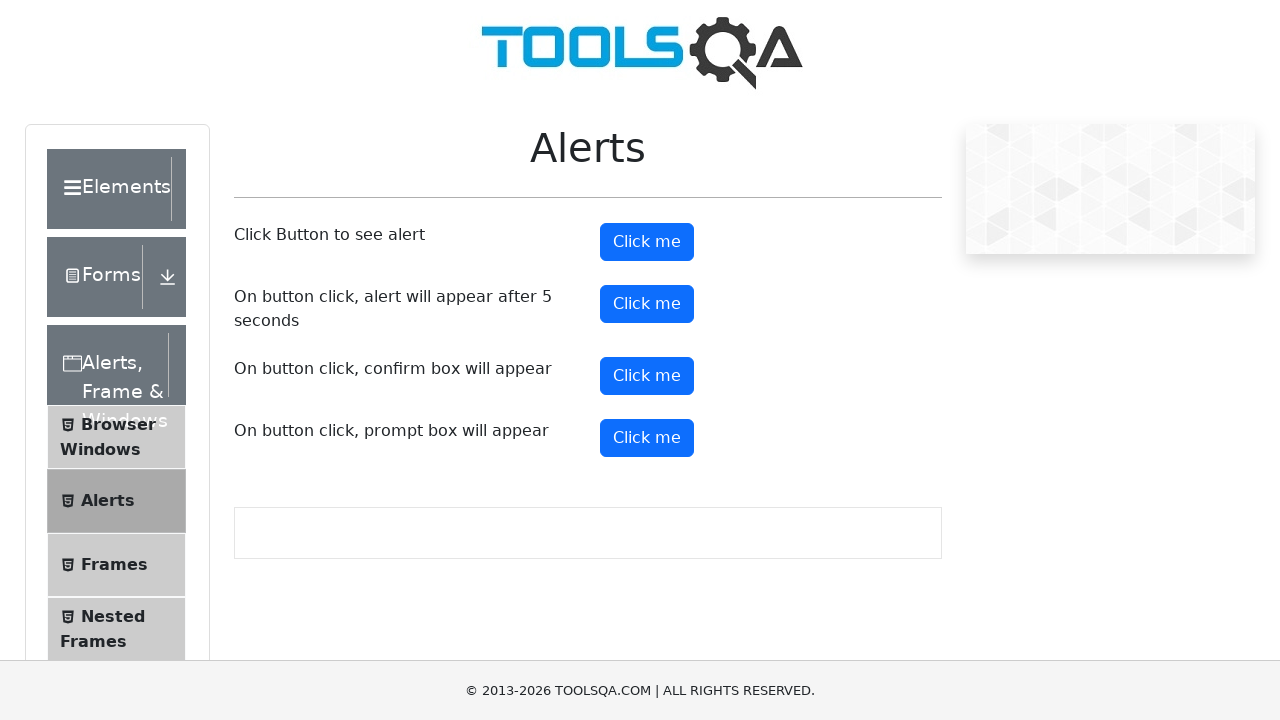

Clicked confirm button to trigger confirmation dialog at (647, 376) on #confirmButton
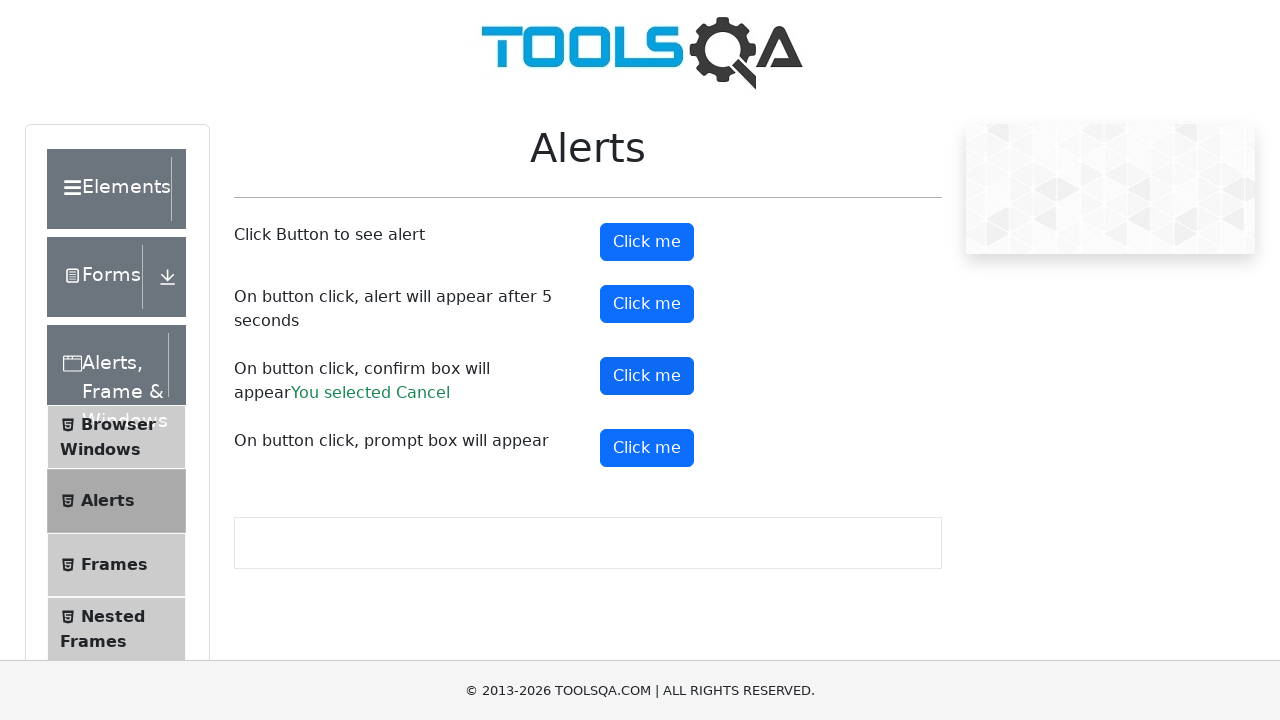

Confirmation dialog was dismissed and result message appeared
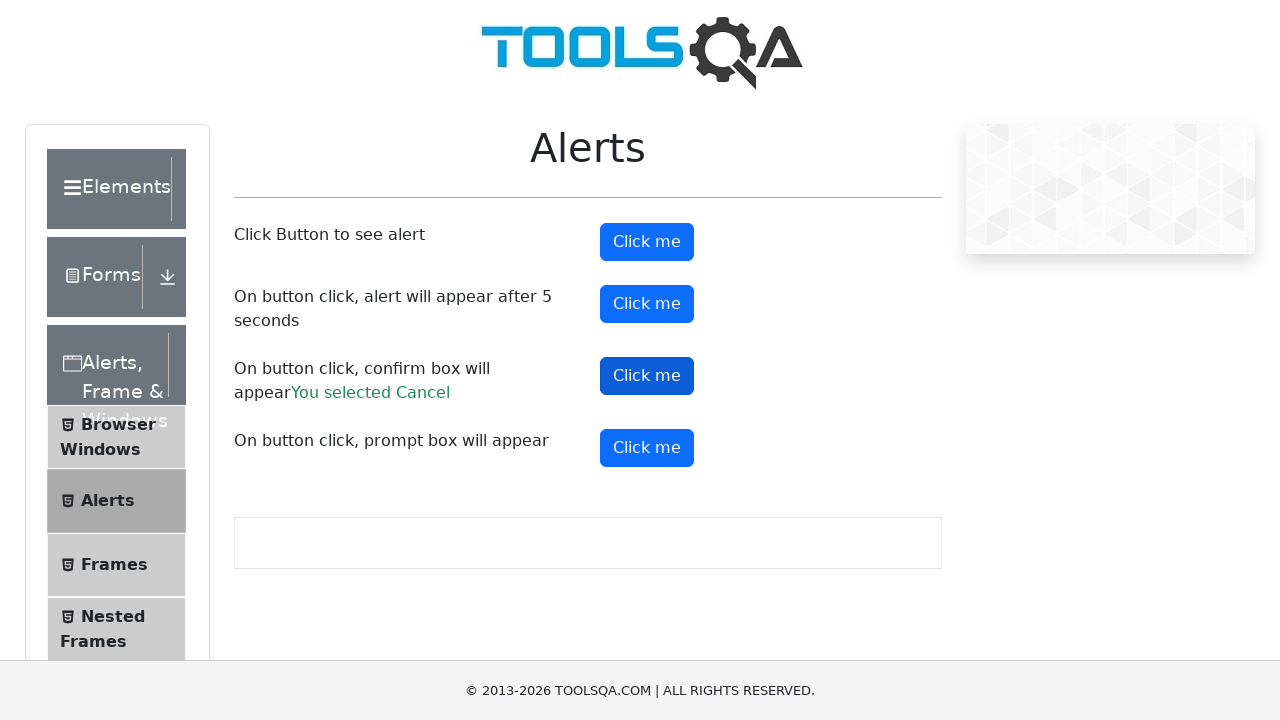

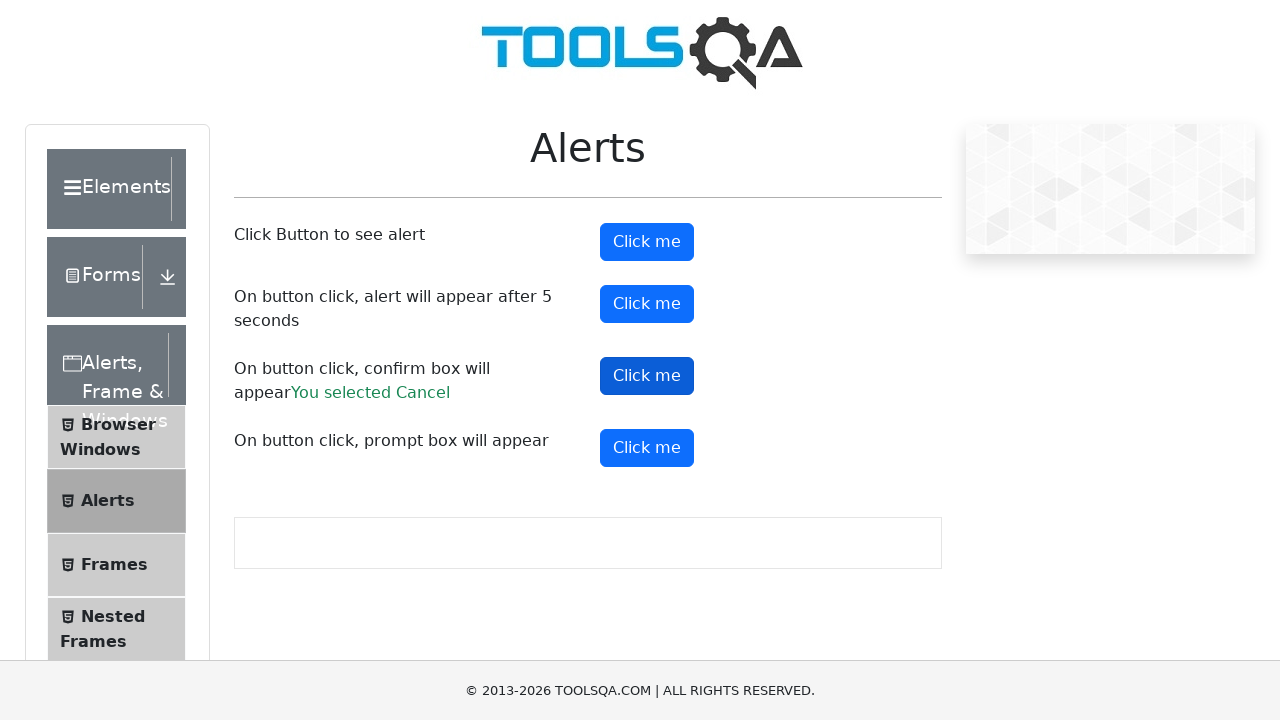